Tests dropdown selection functionality by selecting options using different methods (index, value, visible text) from both single-select and multi-select dropdowns

Starting URL: https://demoqa.com/select-menu

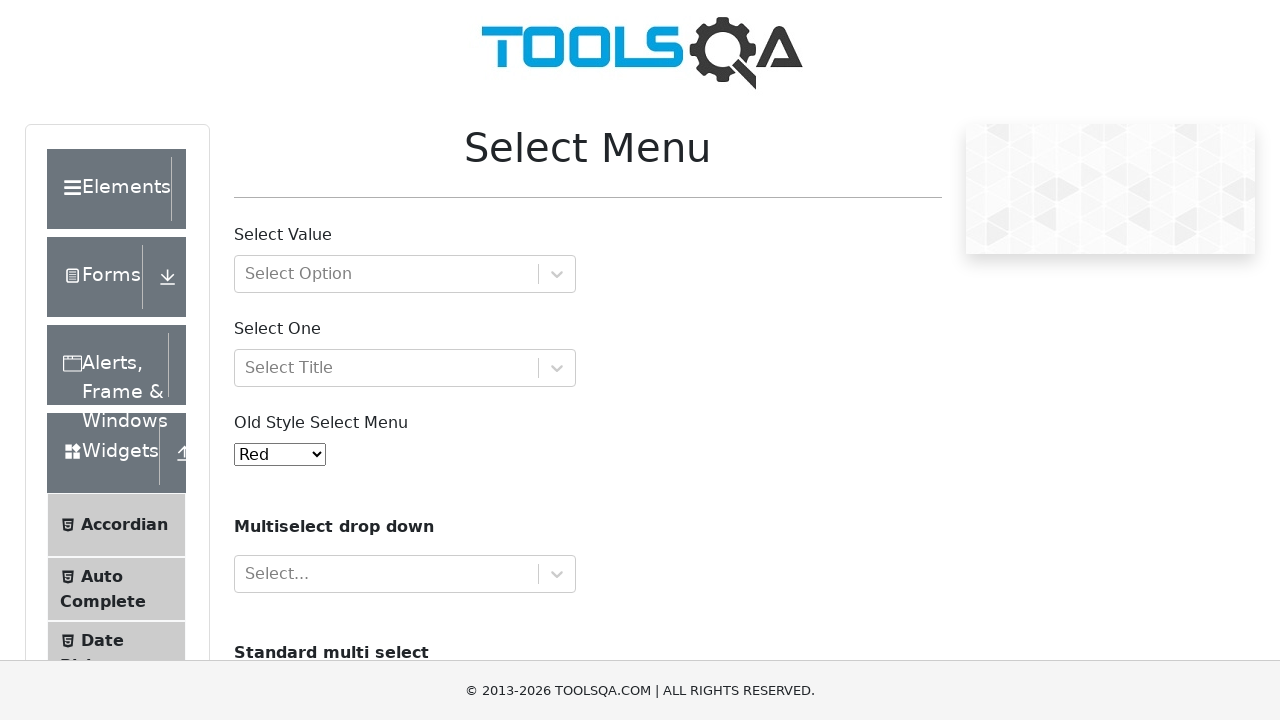

Located single-select dropdown with id 'oldSelectMenu'
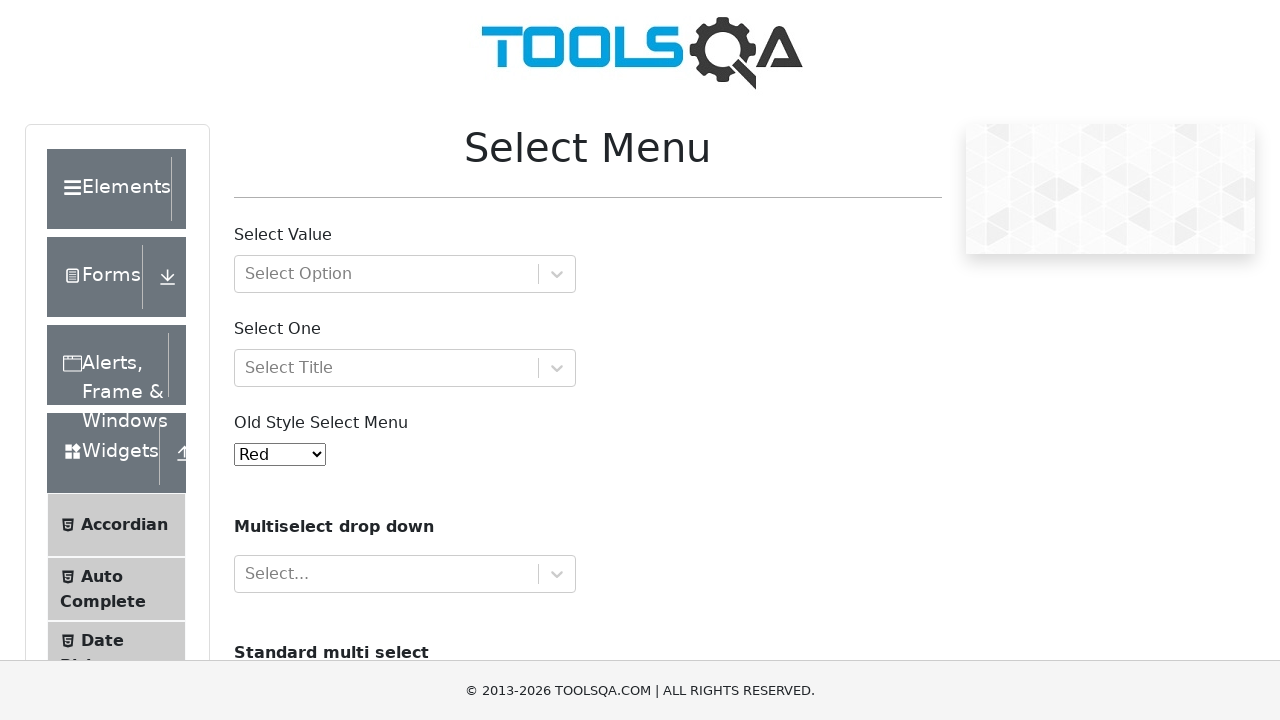

Selected dropdown option by index 3 (4th option) on select#oldSelectMenu
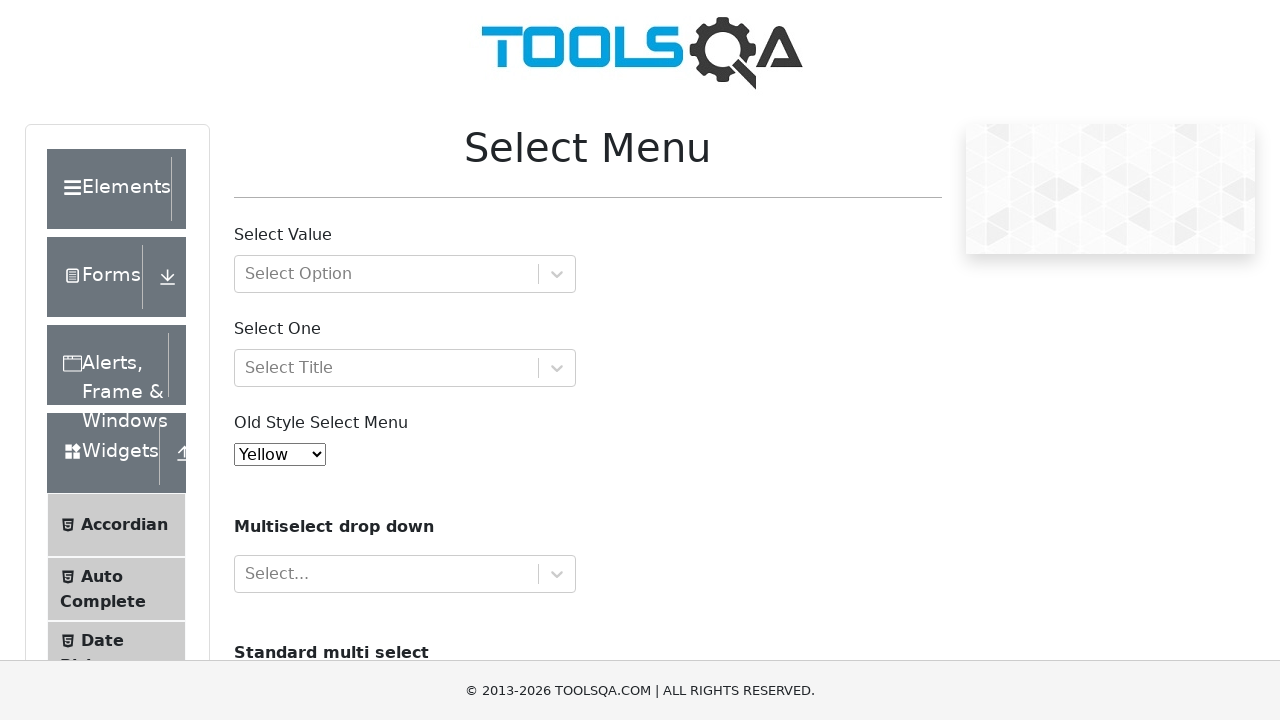

Selected dropdown option by value '4' (Purple) on select#oldSelectMenu
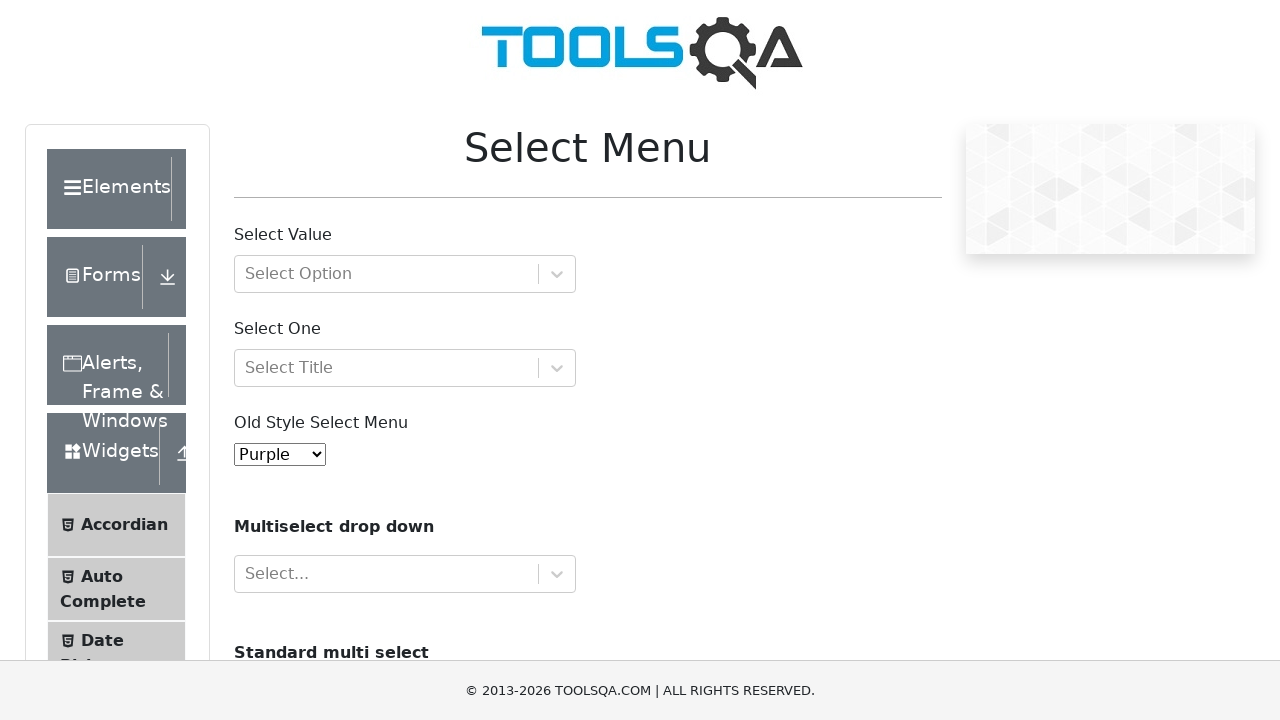

Selected dropdown option by value 'red' (Red) on select#oldSelectMenu
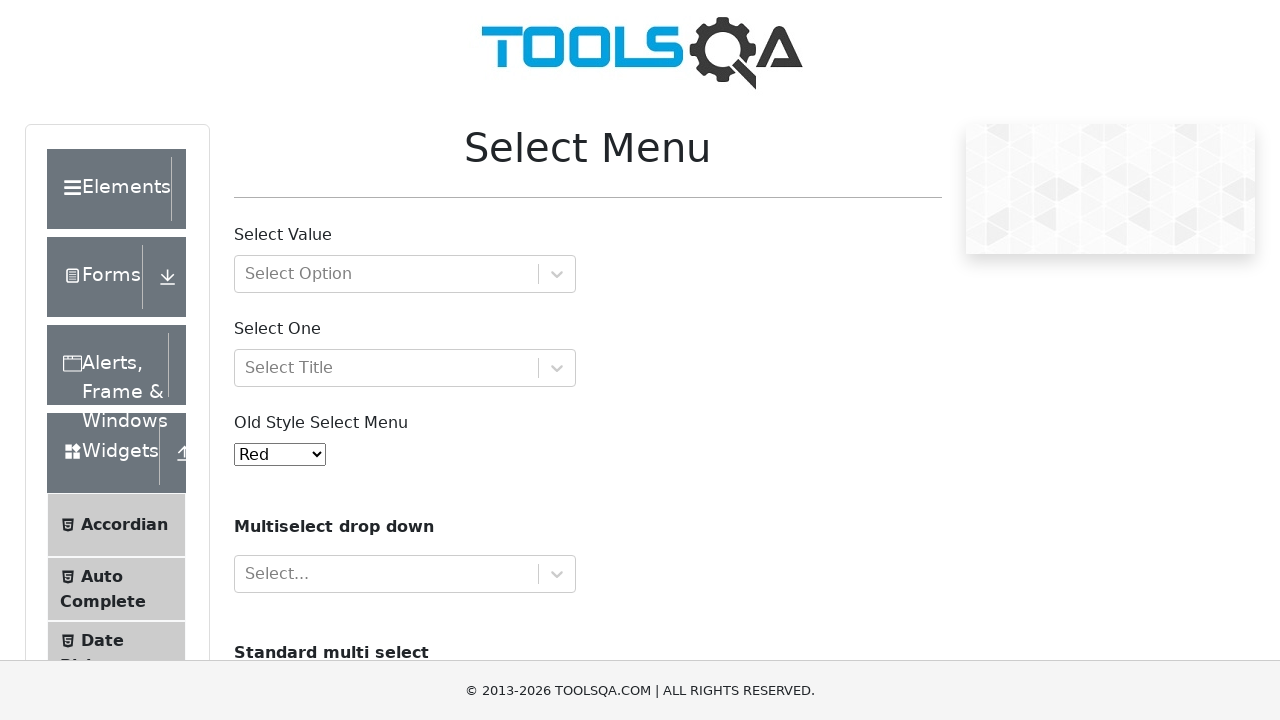

Selected dropdown option by visible text 'Purple' on select#oldSelectMenu
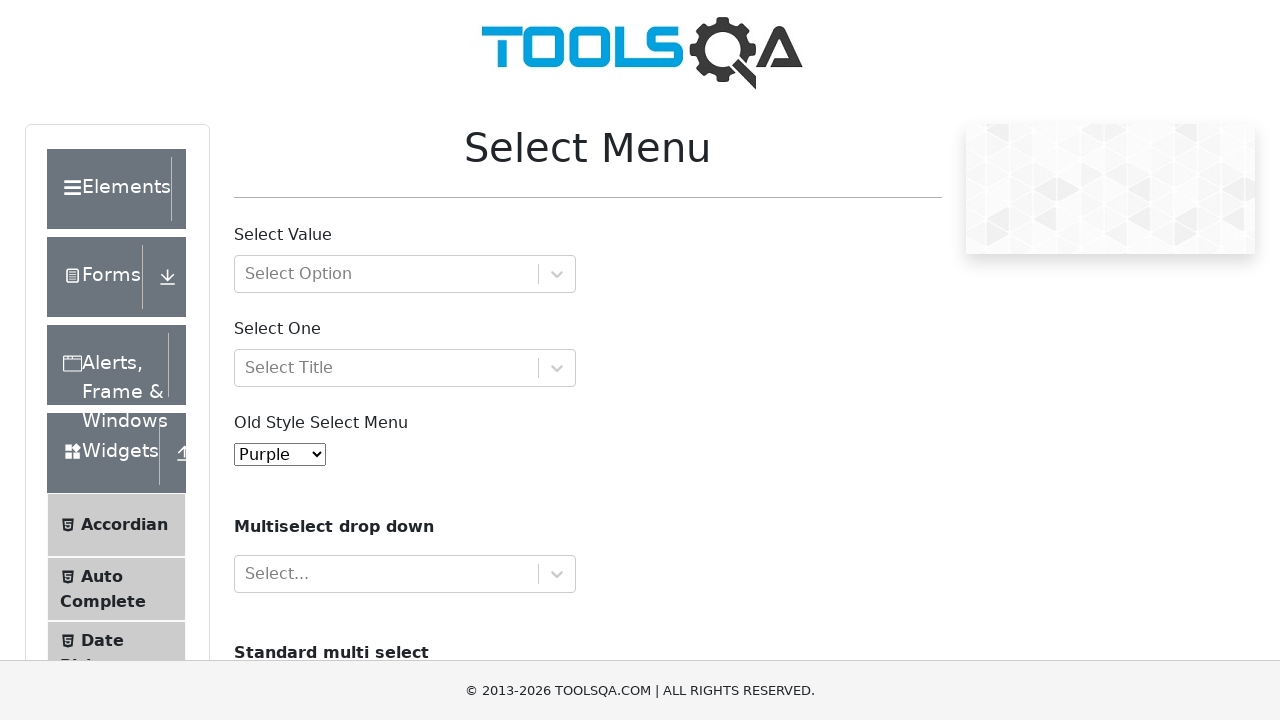

Located single-select dropdown for attribute checking
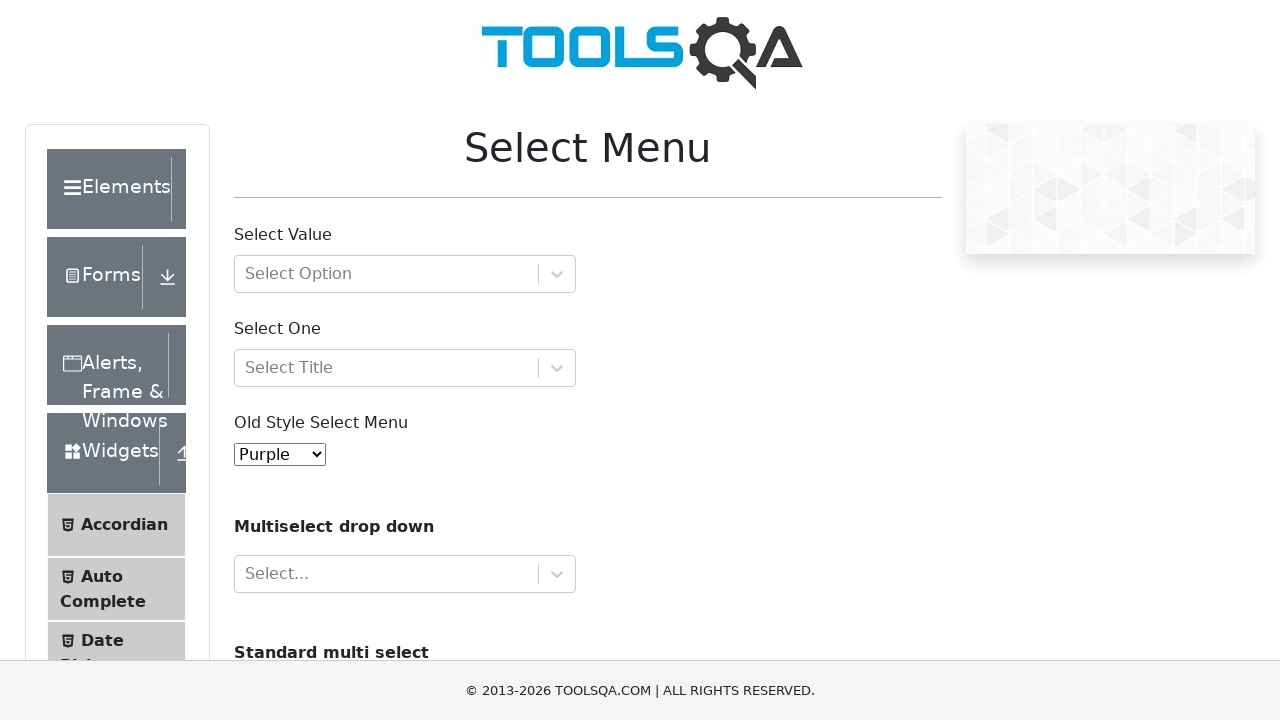

Located multi-select dropdown with id 'cars'
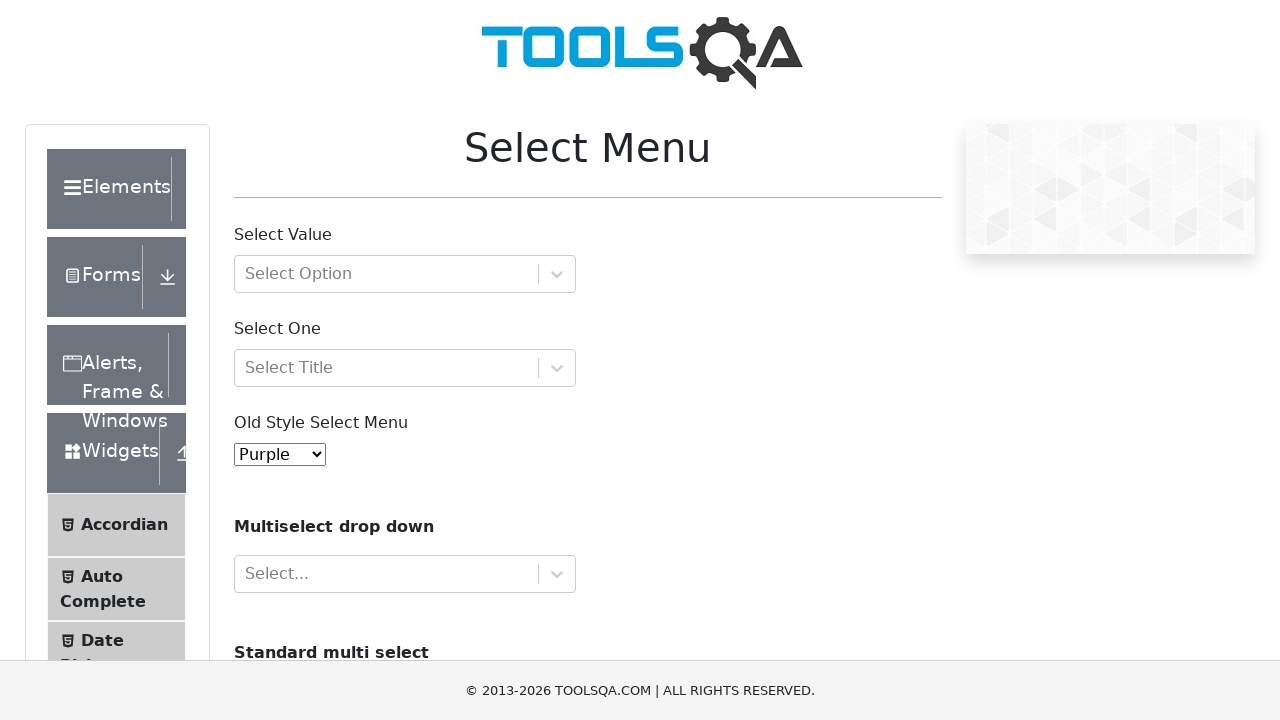

Checked if single-select dropdown supports multiple selection: False
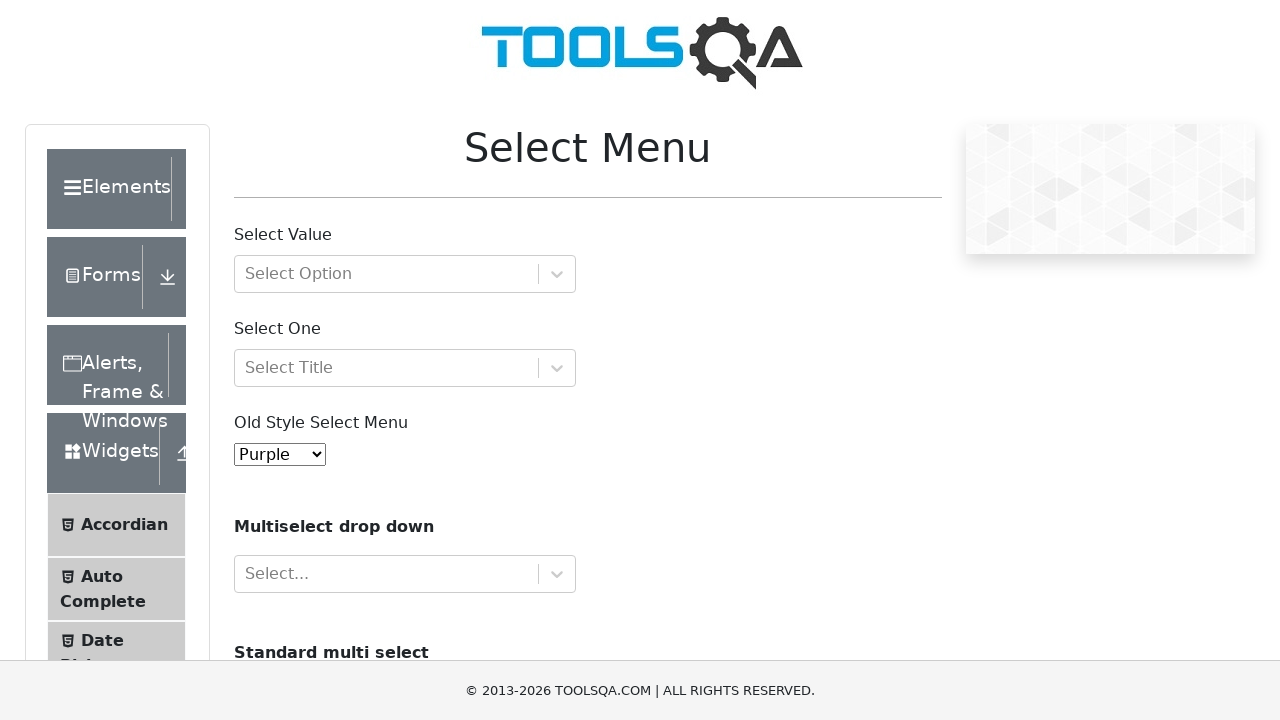

Checked if multi-select dropdown supports multiple selection: True
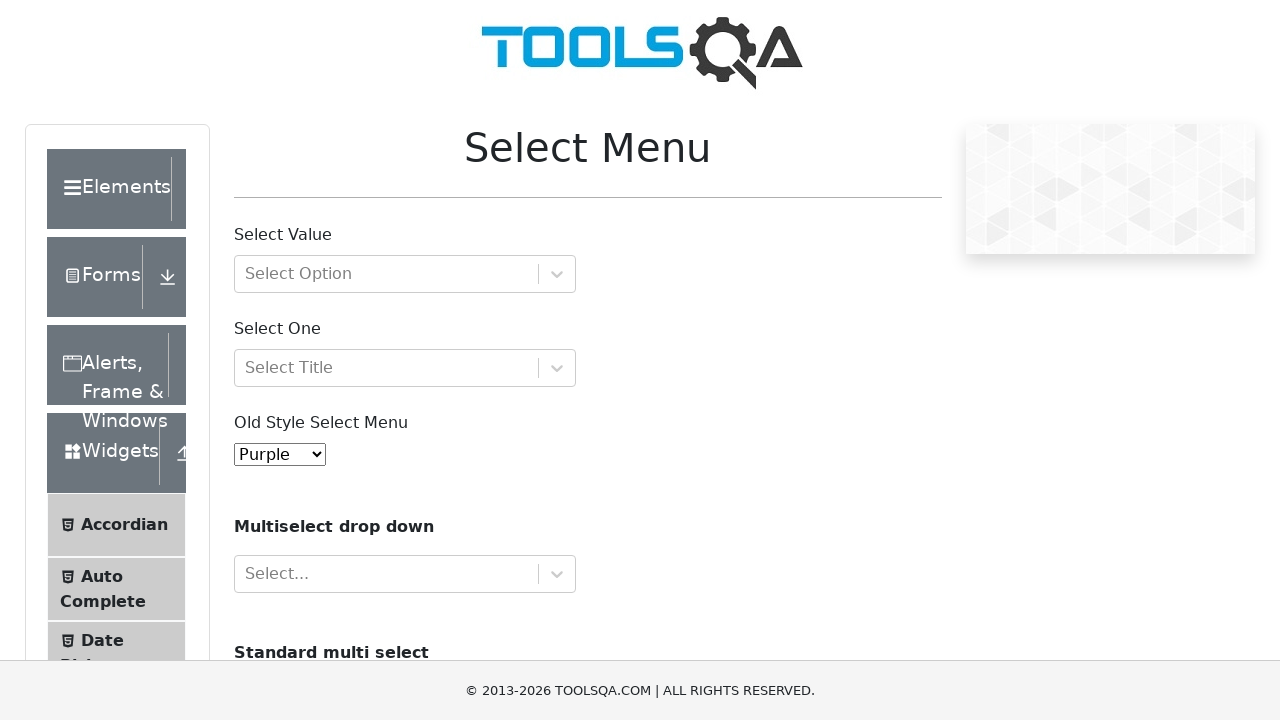

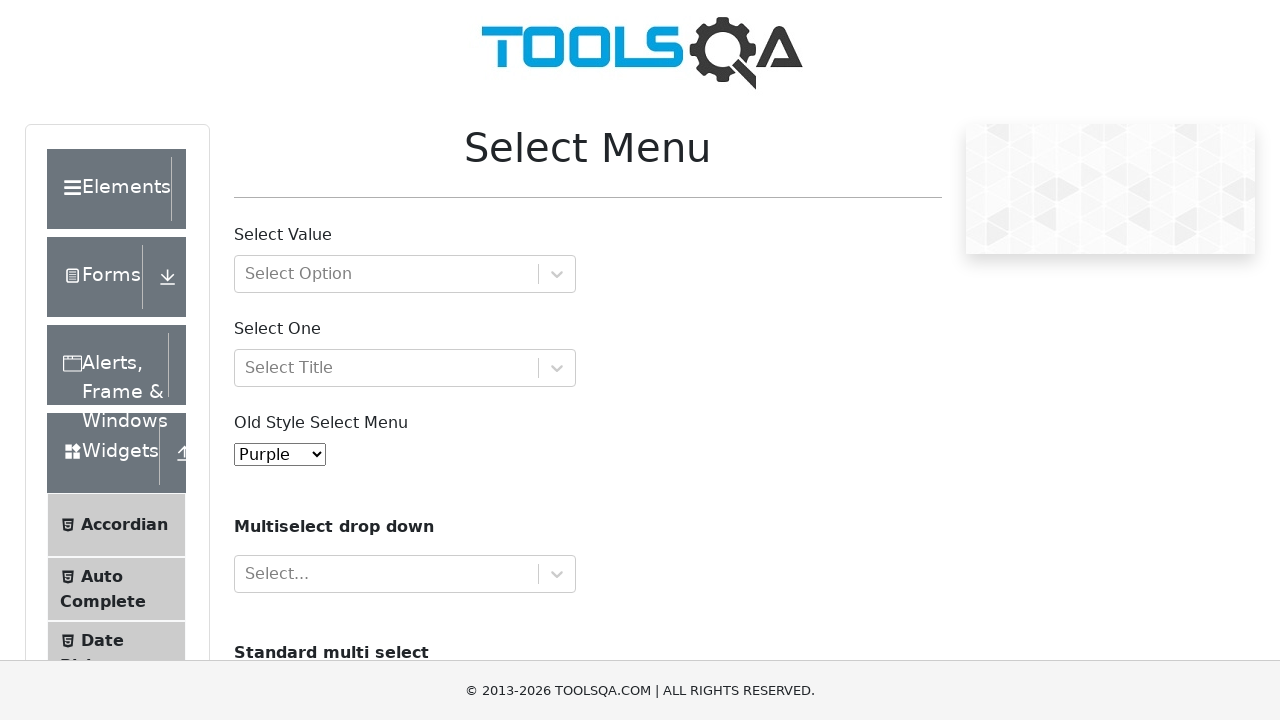